Tests a form submission by filling in name, email, current address and permanent address fields, then submitting and verifying the output

Starting URL: https://demoqa.com/text-box

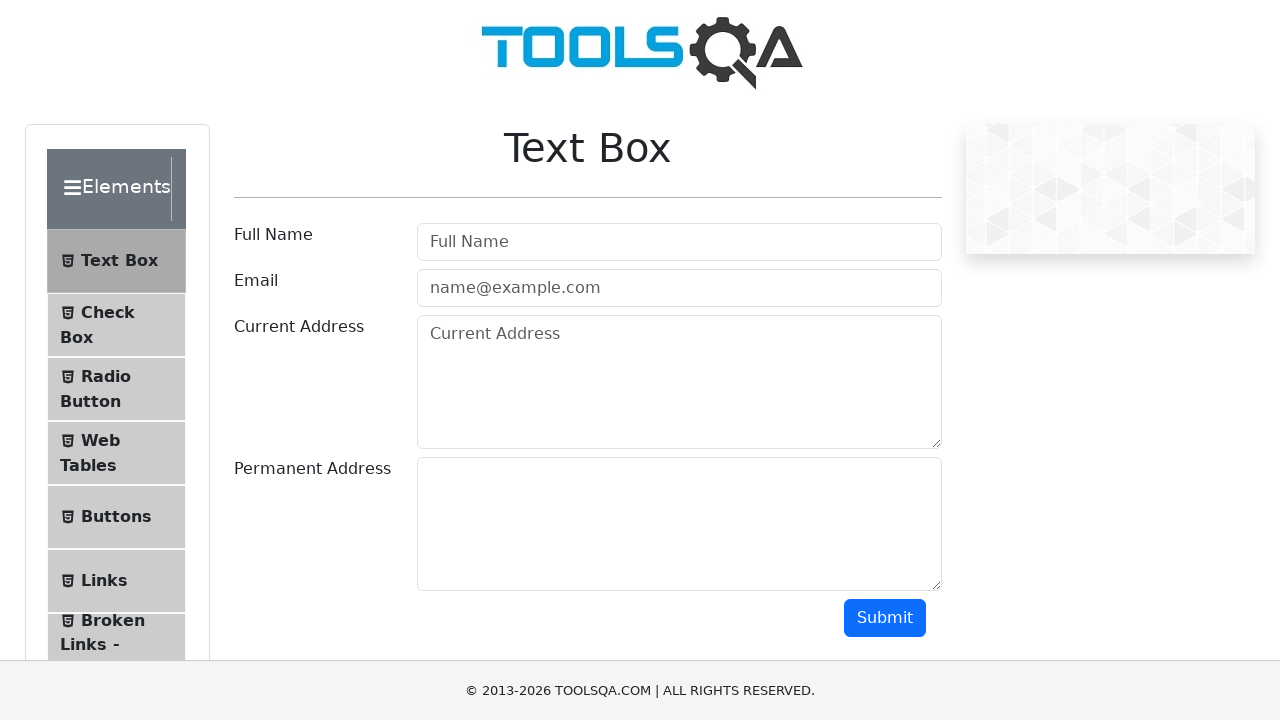

Filled name field with 'mark' on //input[@id='userName']
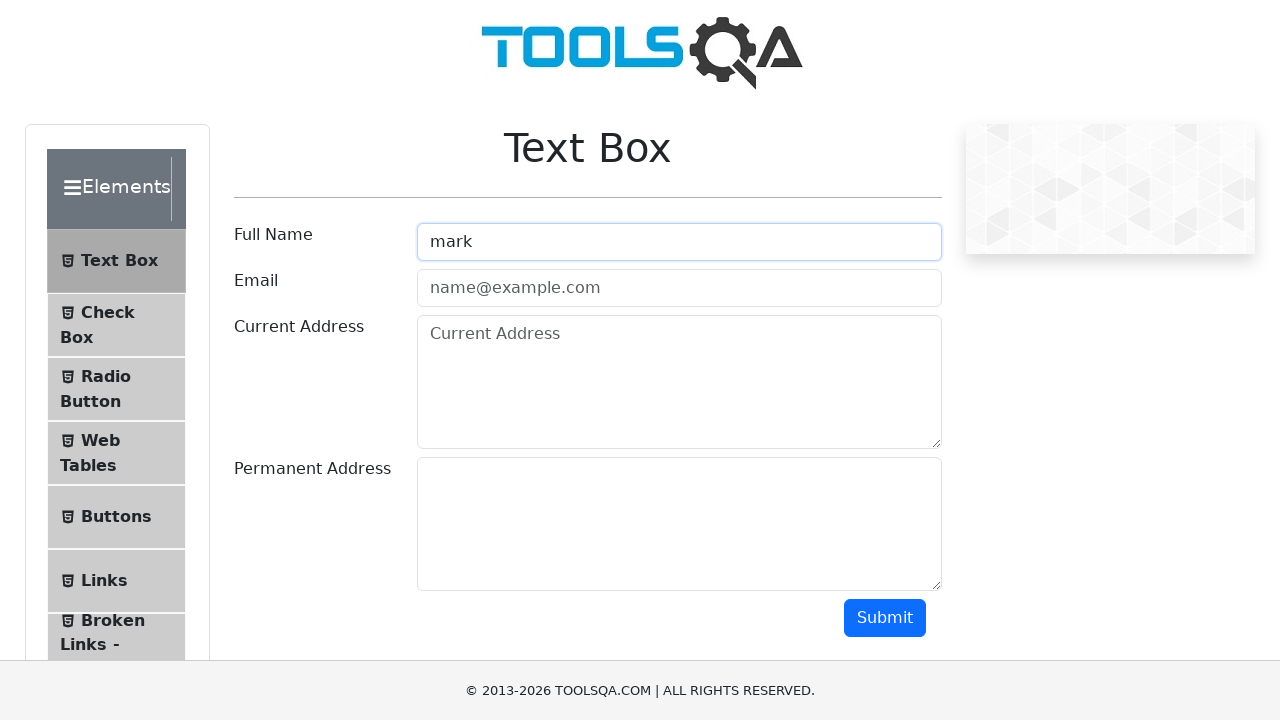

Filled email field with 'mark@gmail.com' on //input[@id='userEmail']
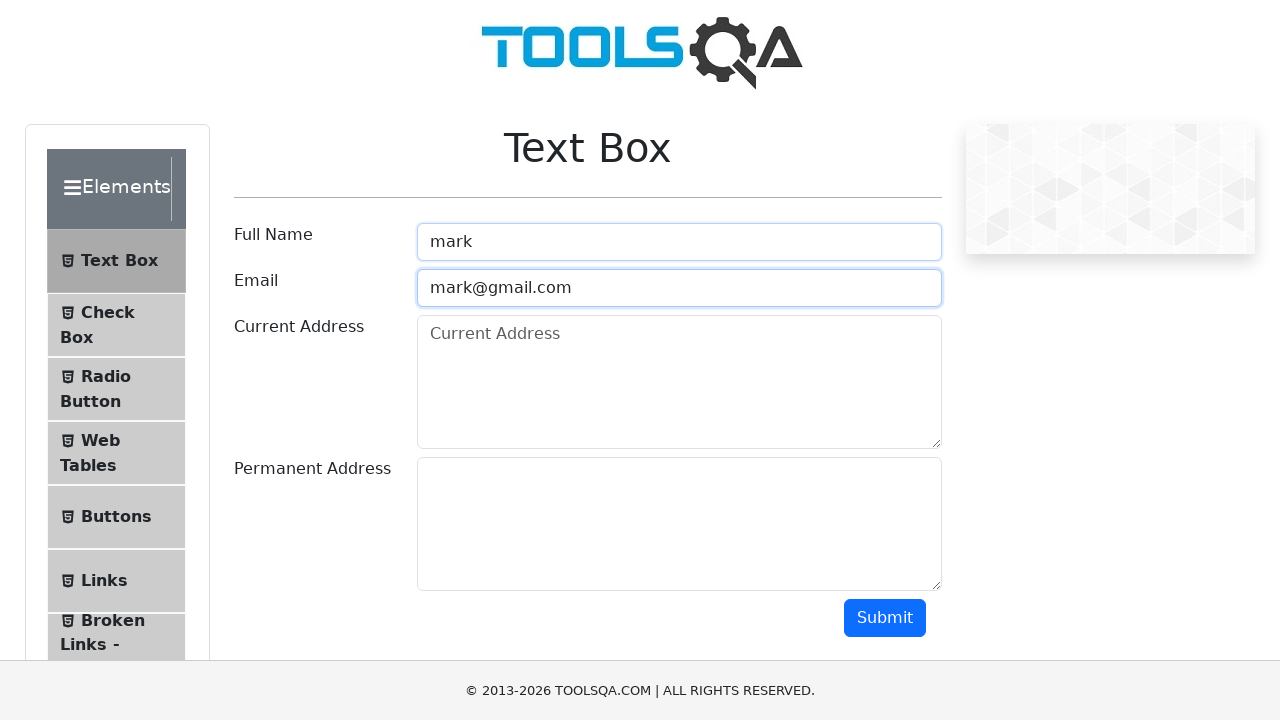

Filled current address field with 'test' on //textarea[@id='currentAddress']
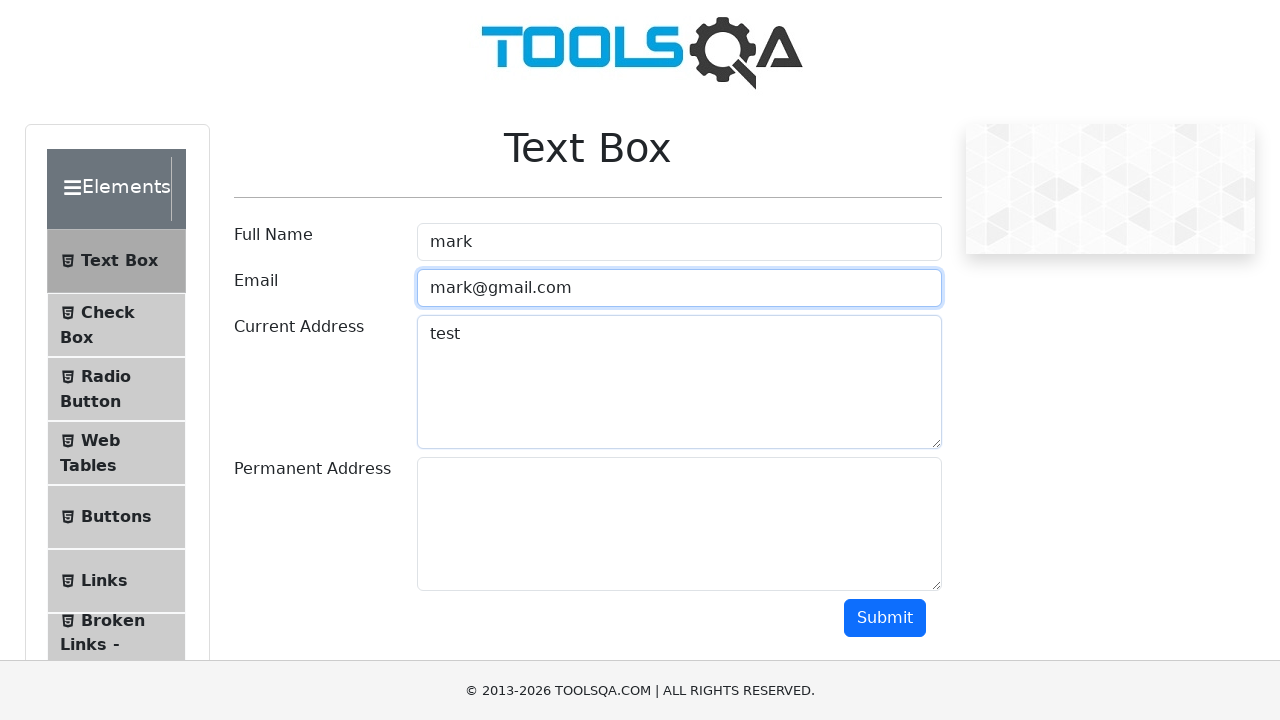

Filled permanent address field with 'test' on //textarea[@id='permanentAddress']
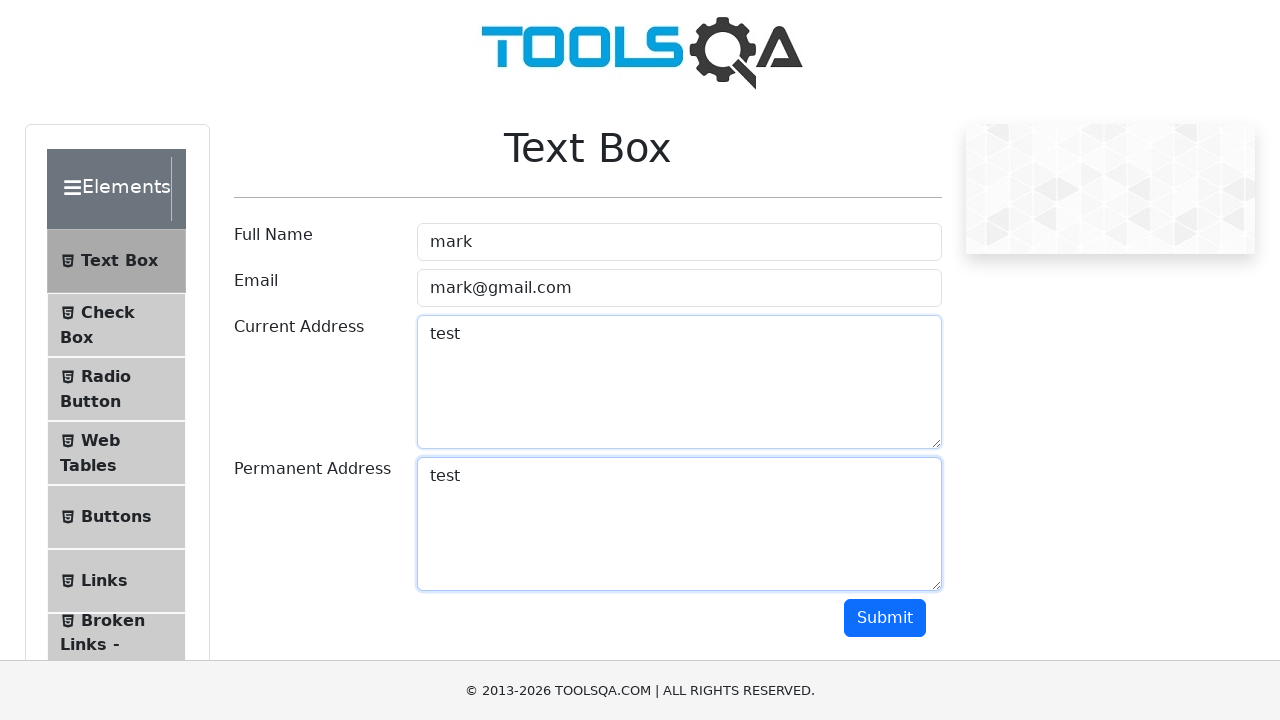

Clicked Submit button at (885, 618) on (//button[normalize-space()='Submit'])[1]
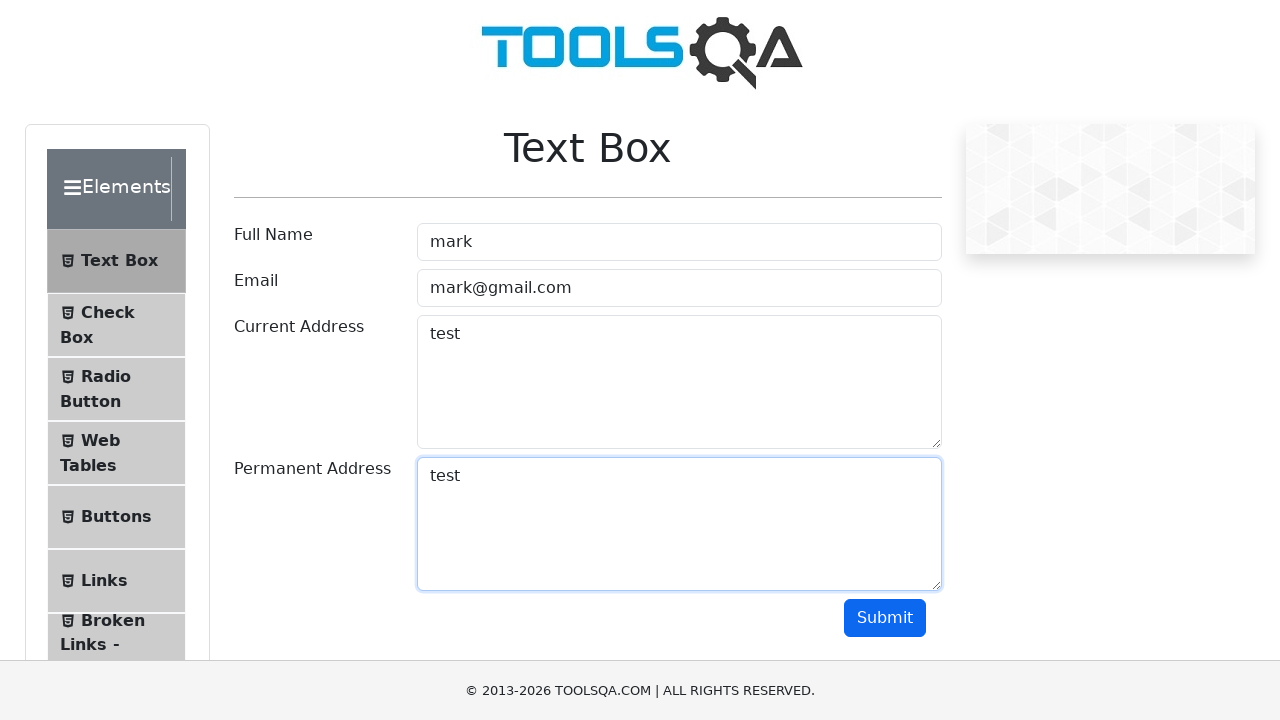

Form submission results container loaded
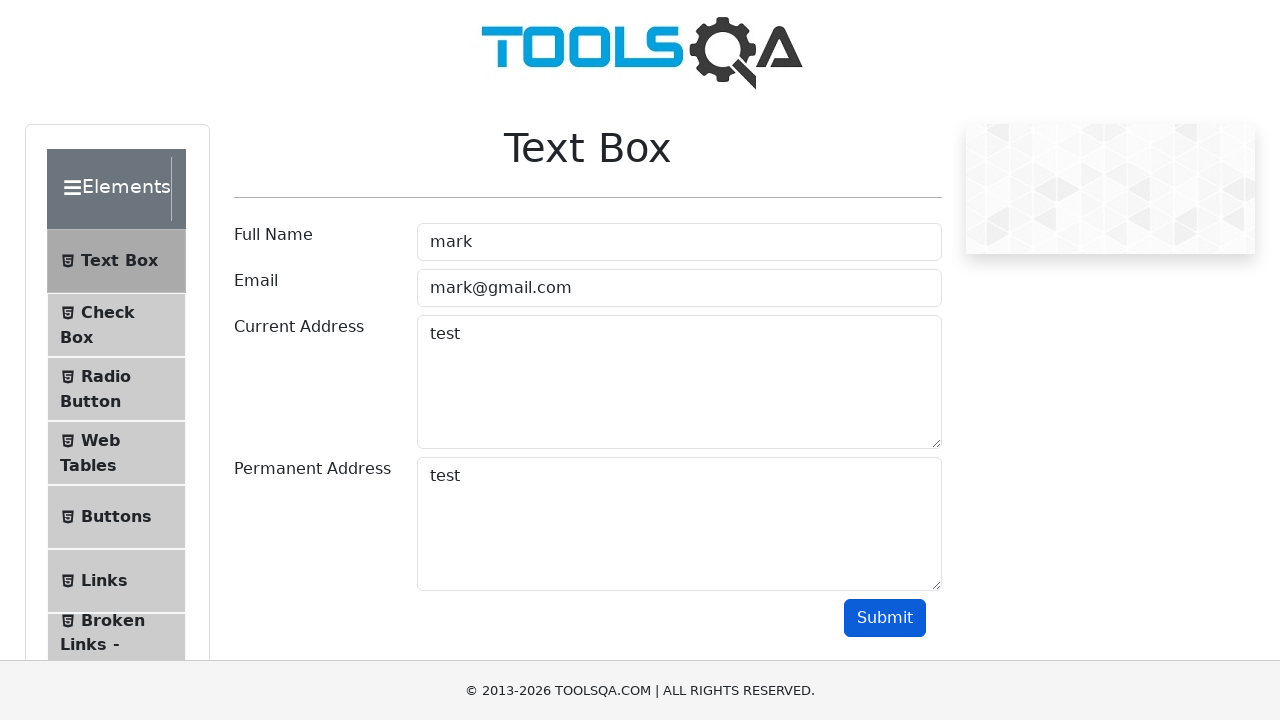

Verified name field in results
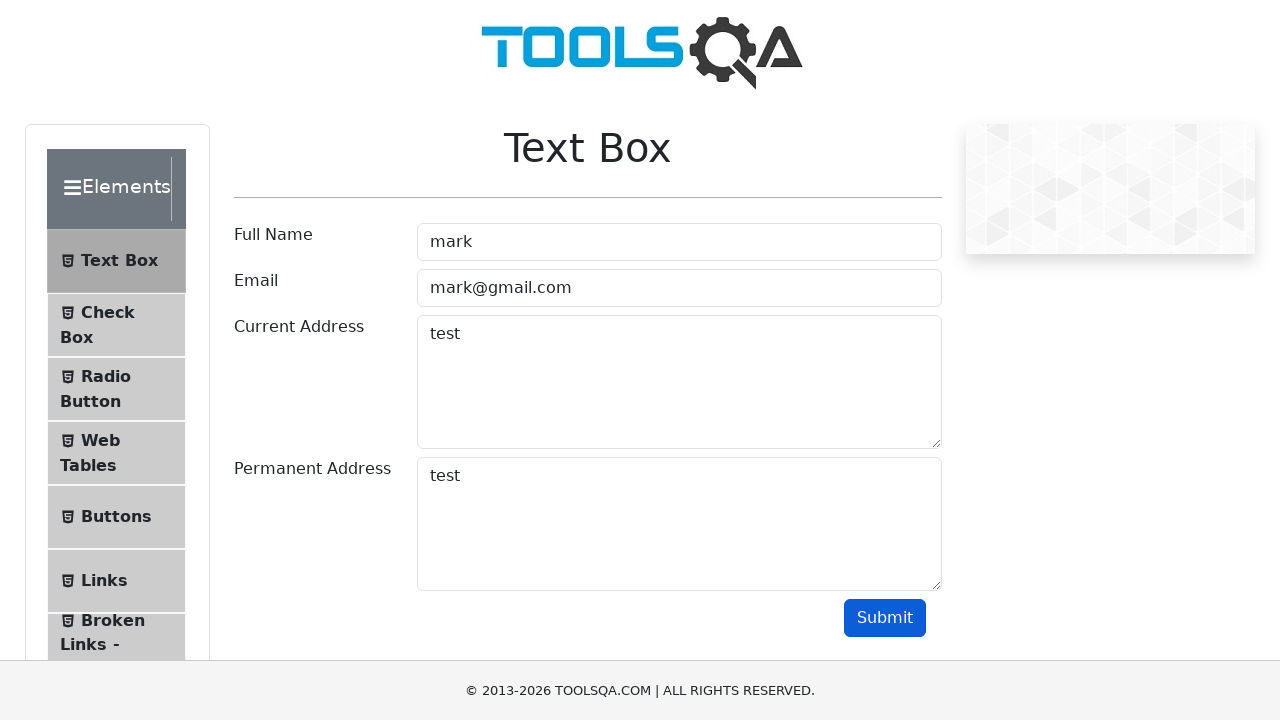

Verified email field in results
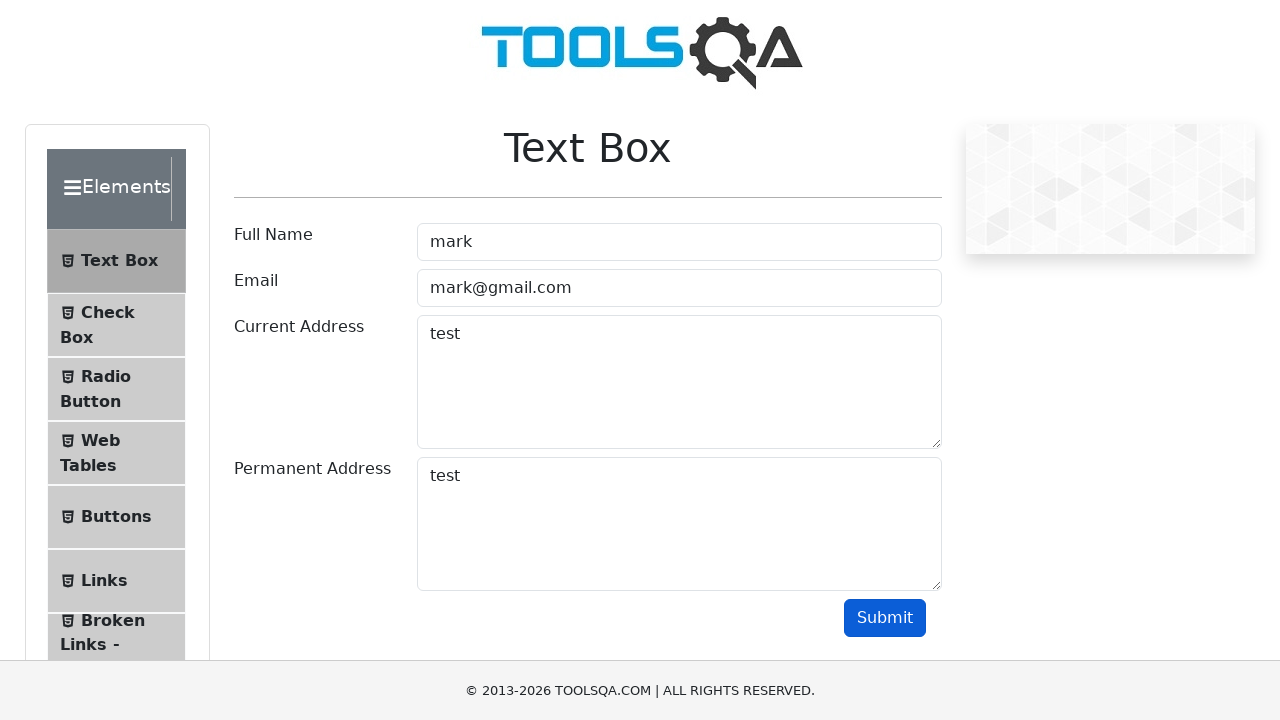

Verified current address field in results
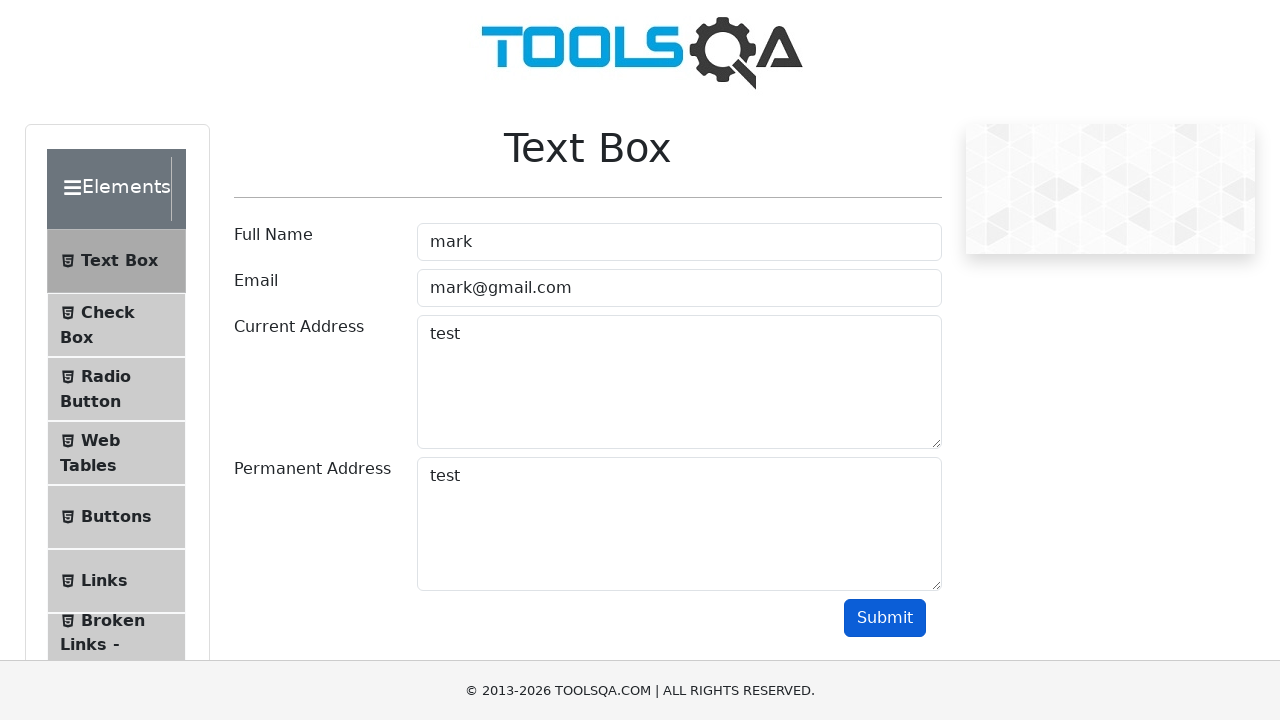

Verified permanent address field in results
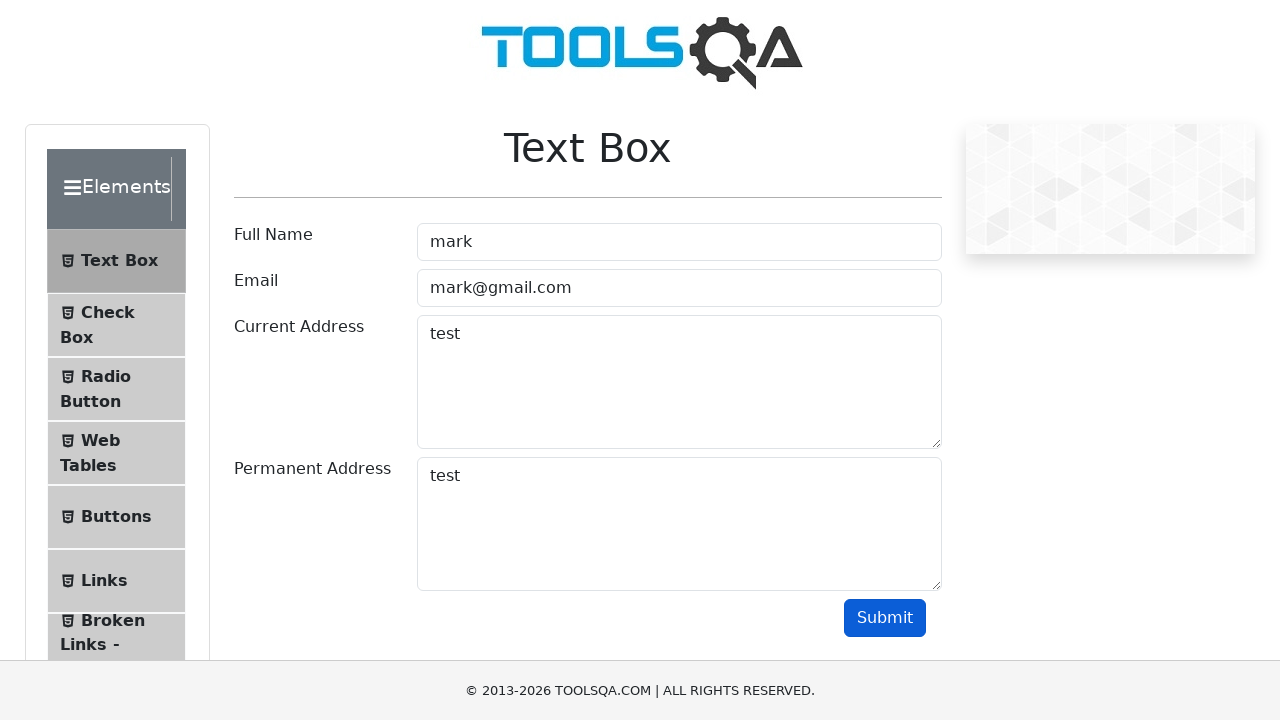

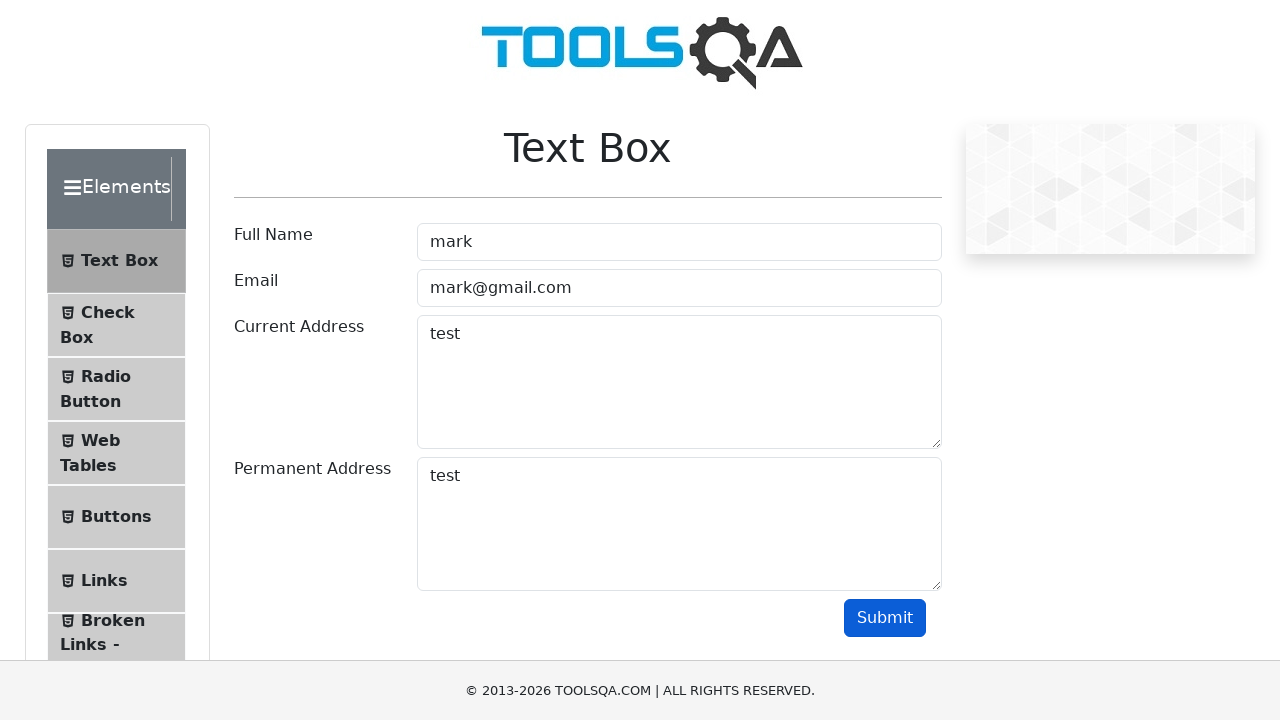